Tests selecting specific checkboxes based on their values and validates selection state

Starting URL: http://antoniotrindade.com.br/treinoautomacao/elementsweb.html

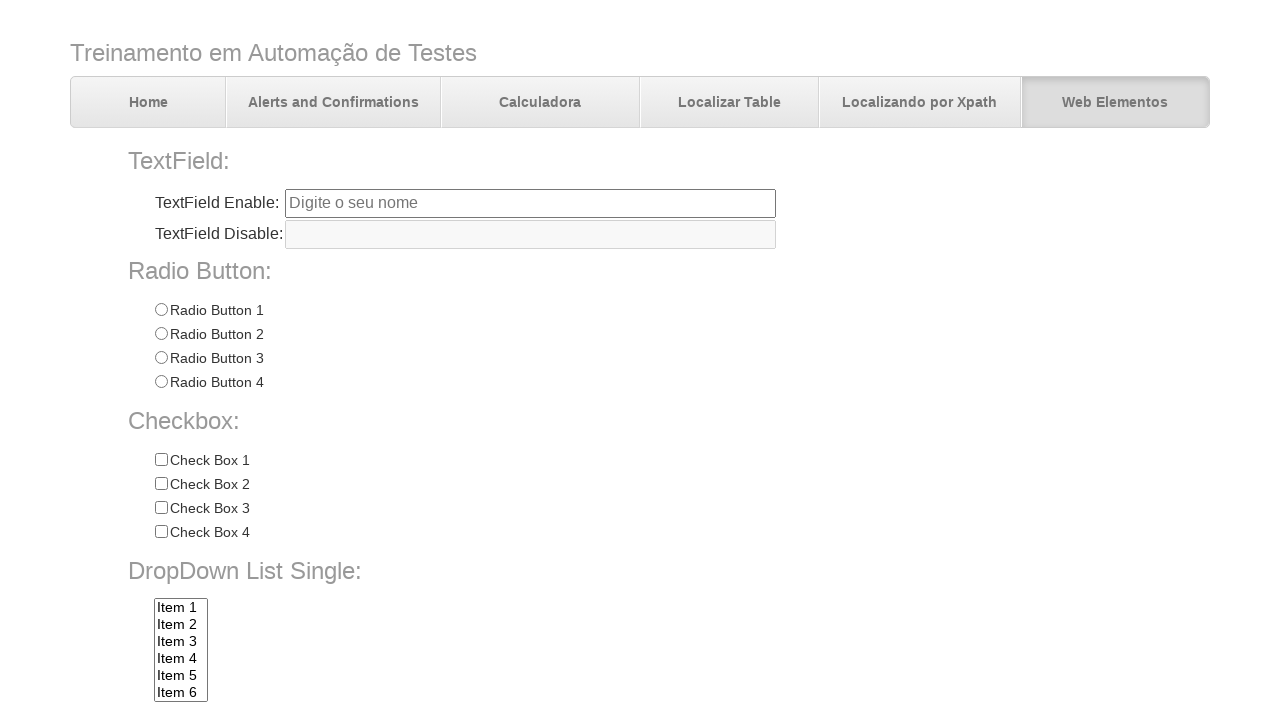

Clicked checkbox with value 'Check 3' at (161, 508) on input[name='chkbox'][value='Check 3']
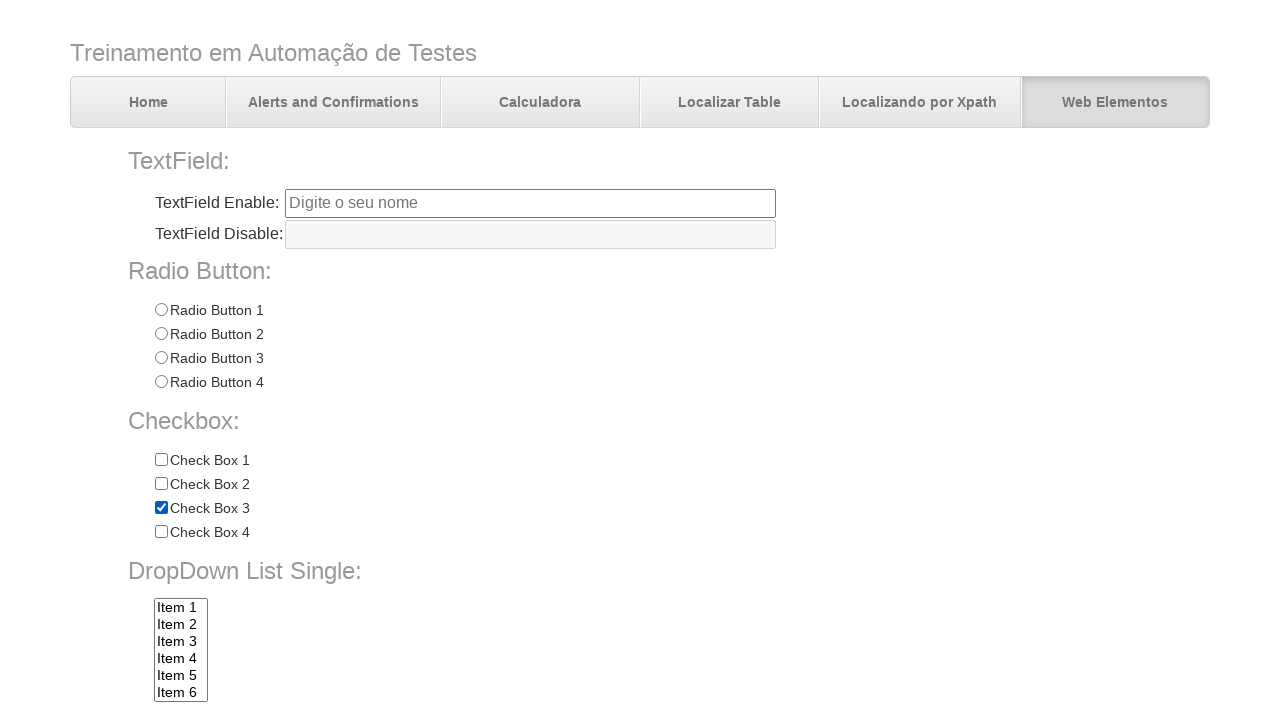

Clicked checkbox with value 'Check 4' at (161, 532) on input[name='chkbox'][value='Check 4']
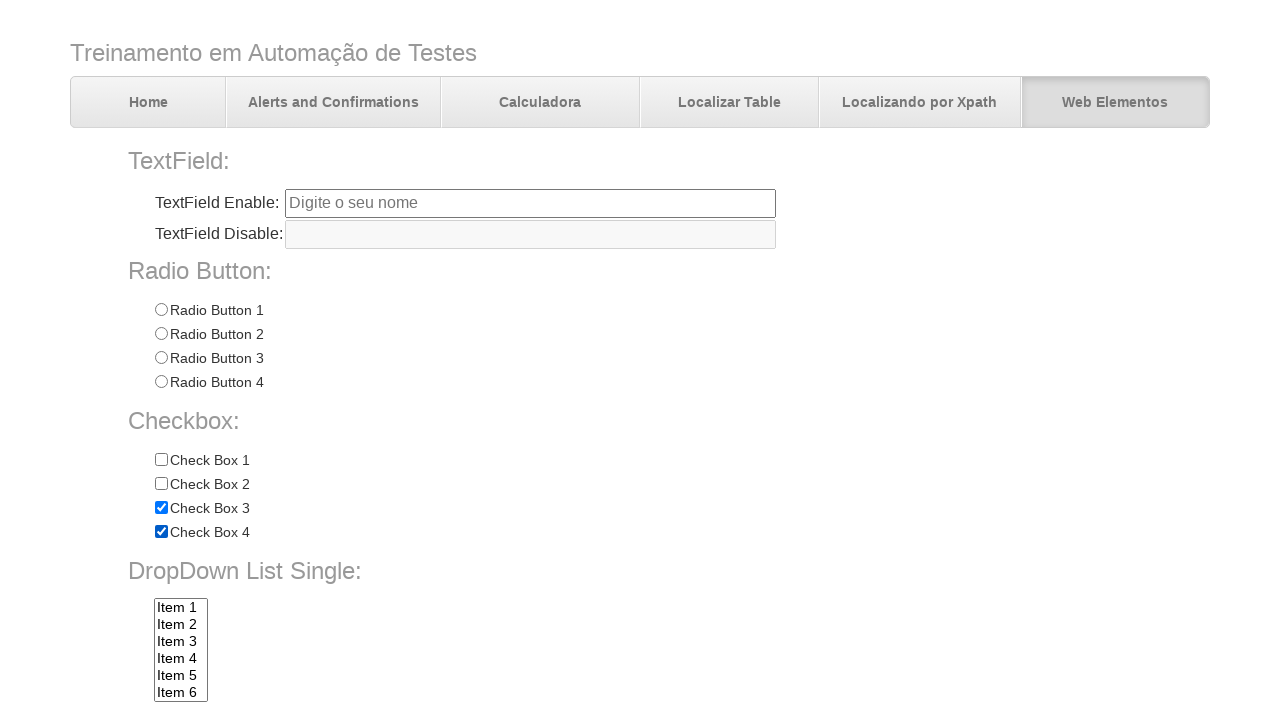

Located all checkboxes with name 'chkbox'
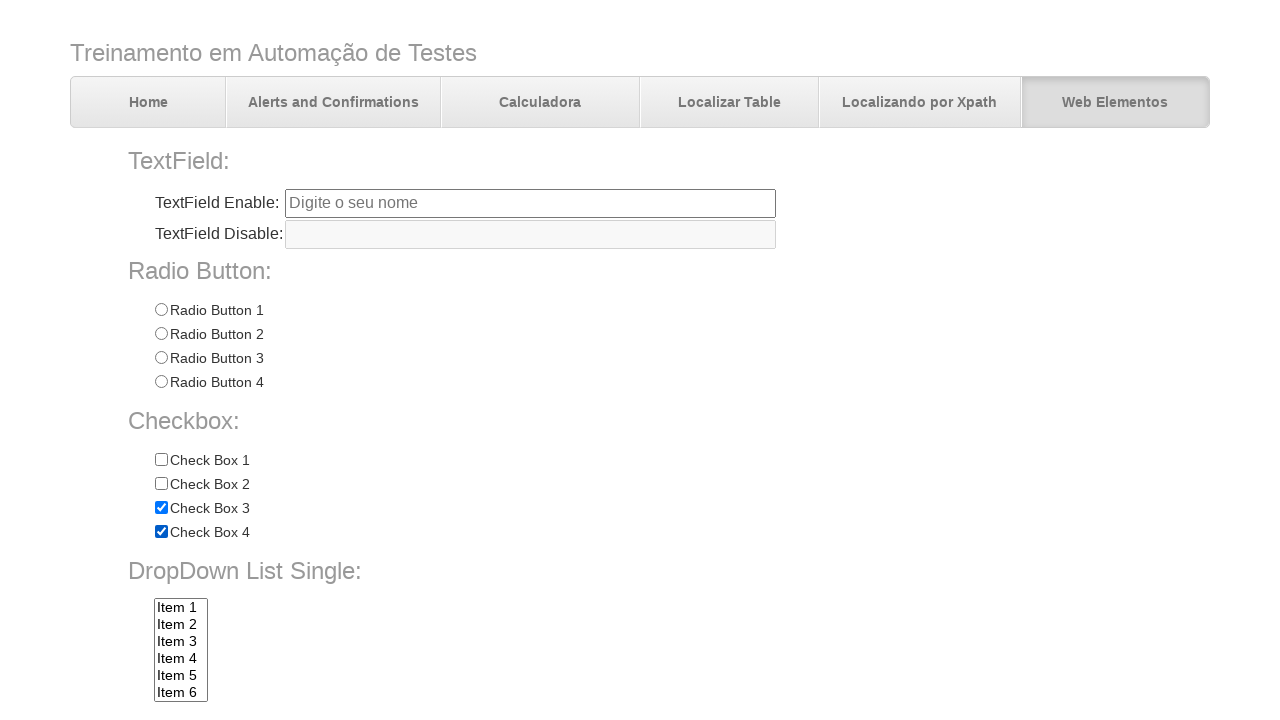

Verified checkbox 0 (Check 1) is not selected
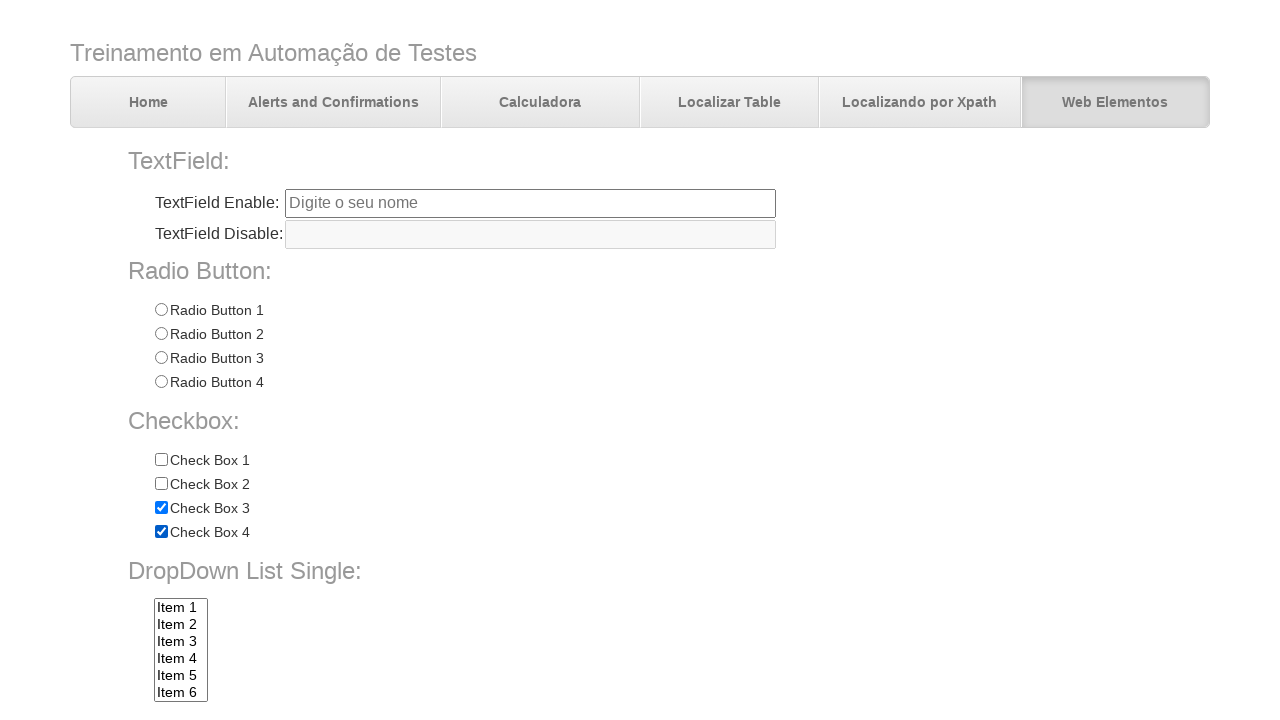

Verified checkbox 1 (Check 2) is not selected
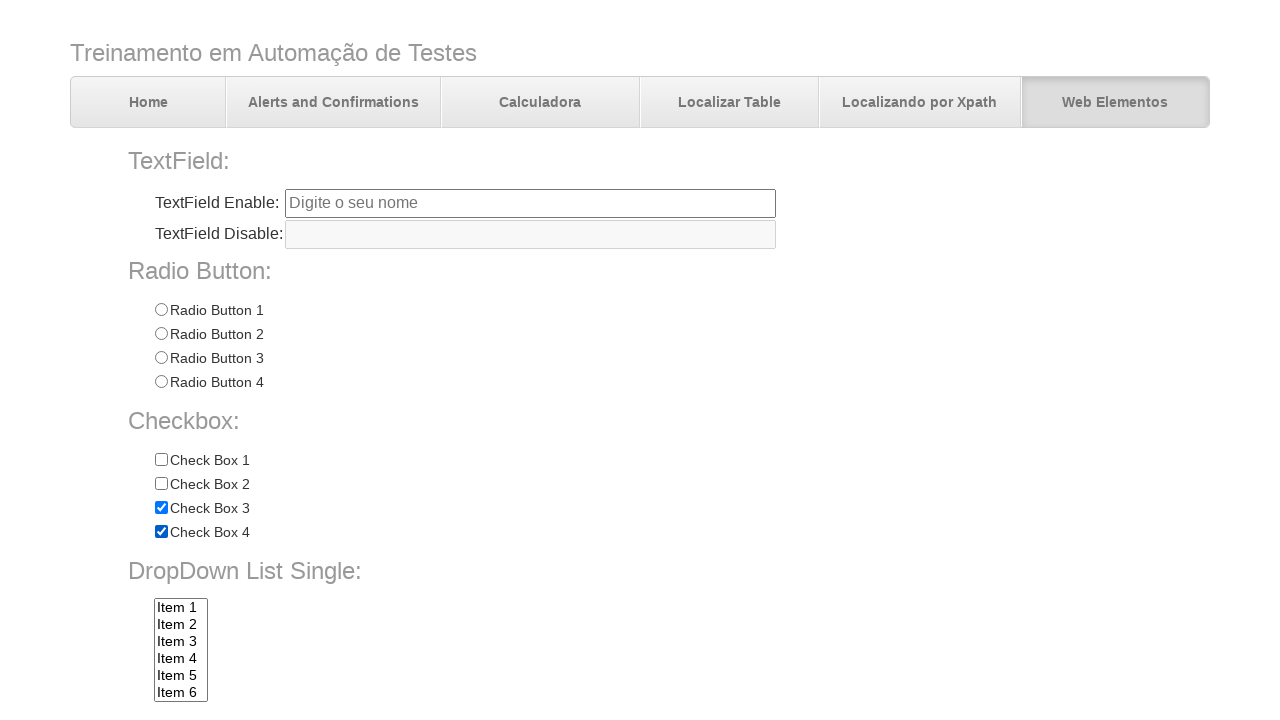

Verified checkbox 2 (Check 3) is selected
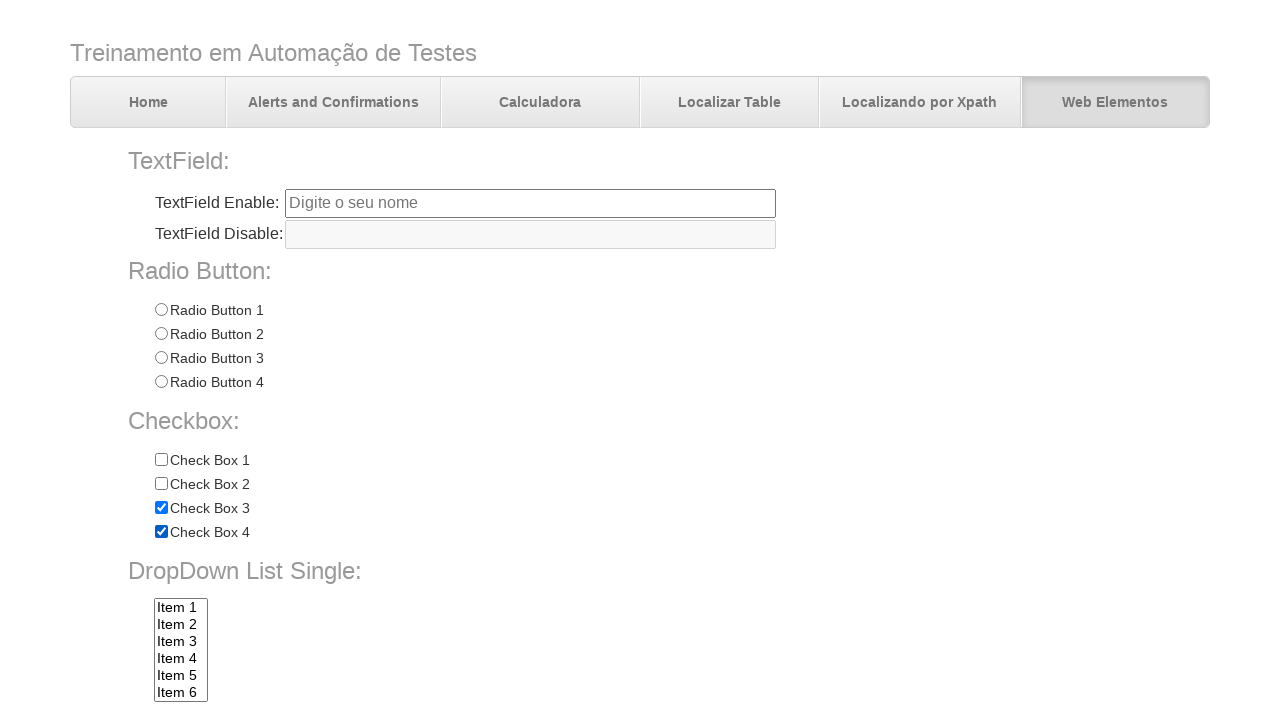

Verified checkbox 3 (Check 4) is selected
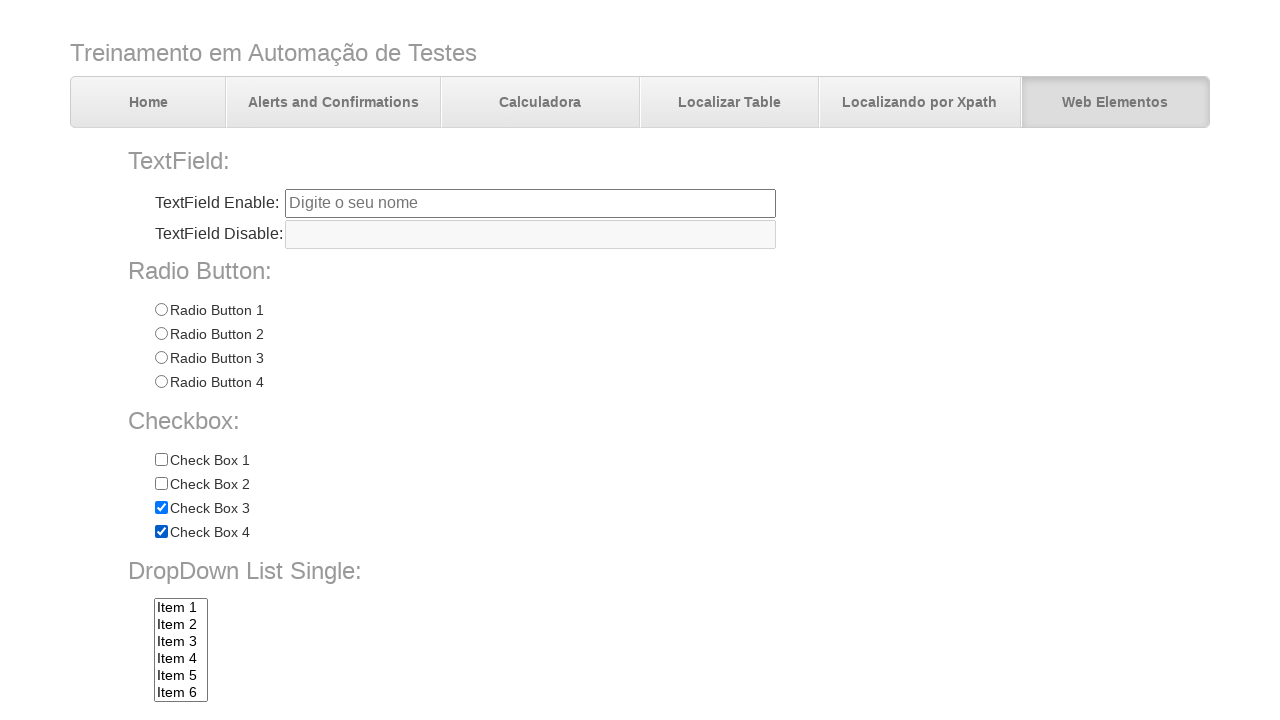

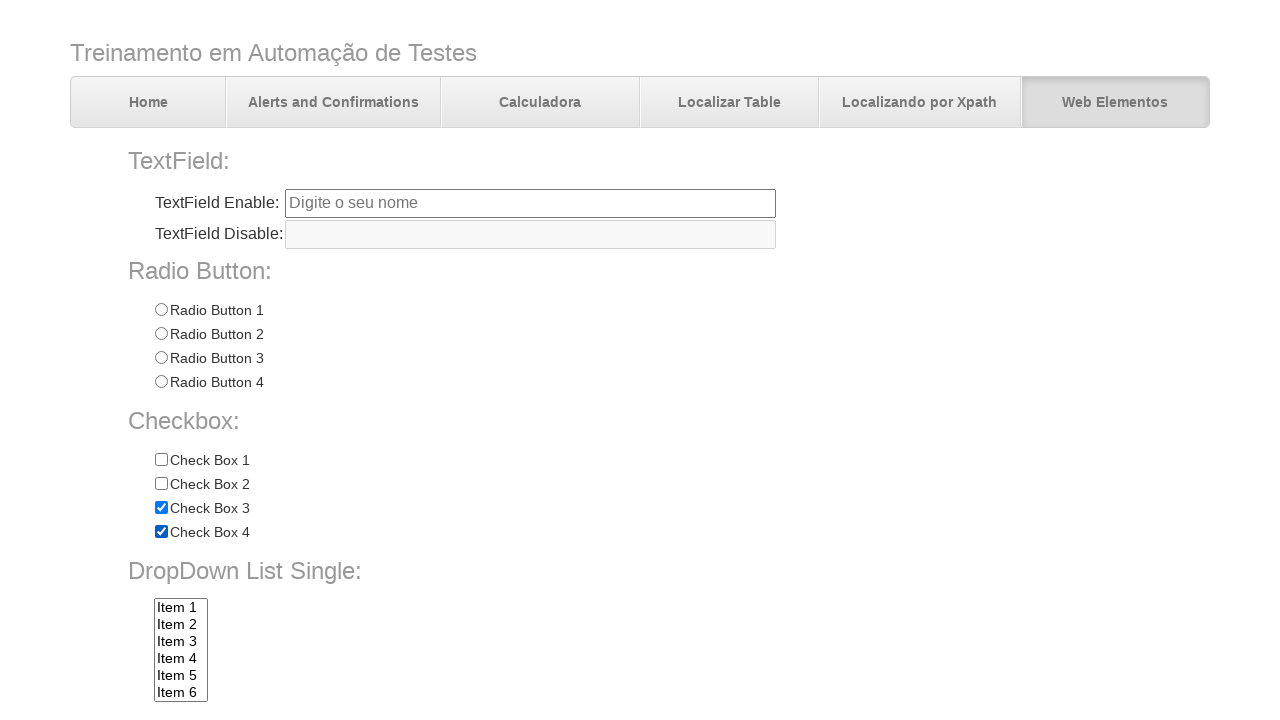